Tests a practice form submission by filling in name, email, password, selecting gender from dropdown, choosing a radio button, entering birthday, and submitting the form

Starting URL: https://rahulshettyacademy.com/angularpractice/

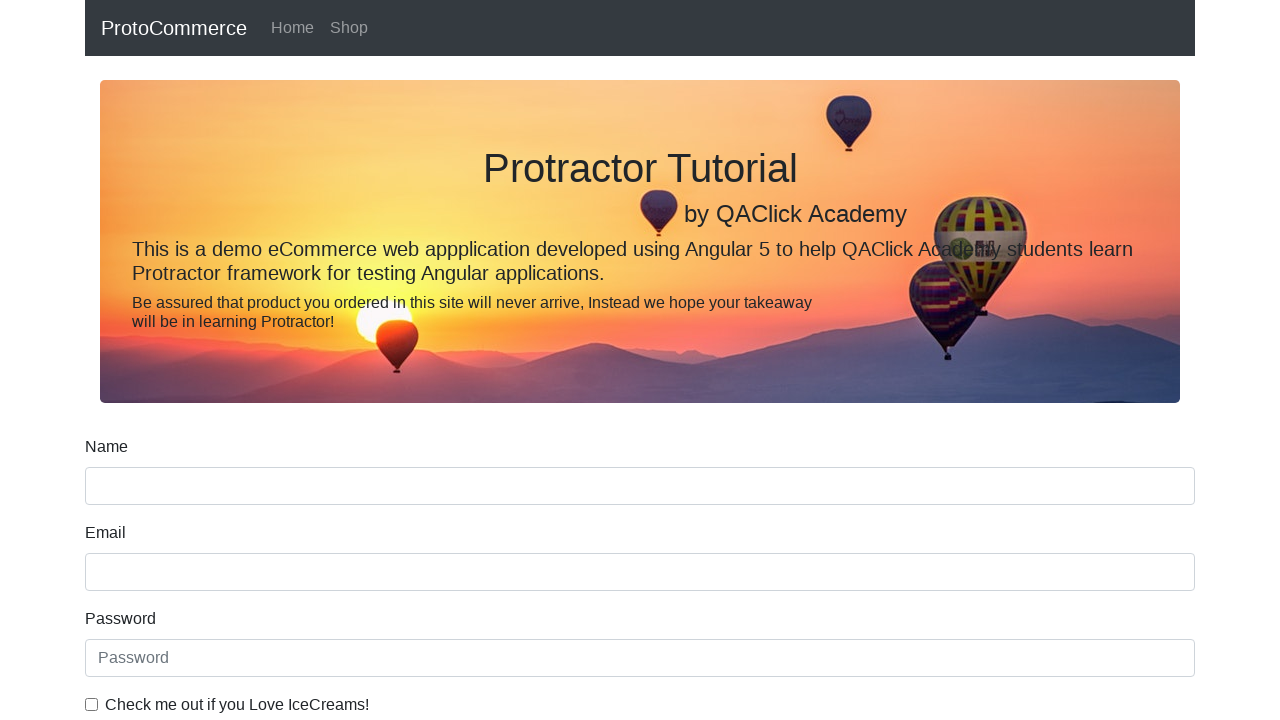

Filled name field with 'Helen' on input[name='name']
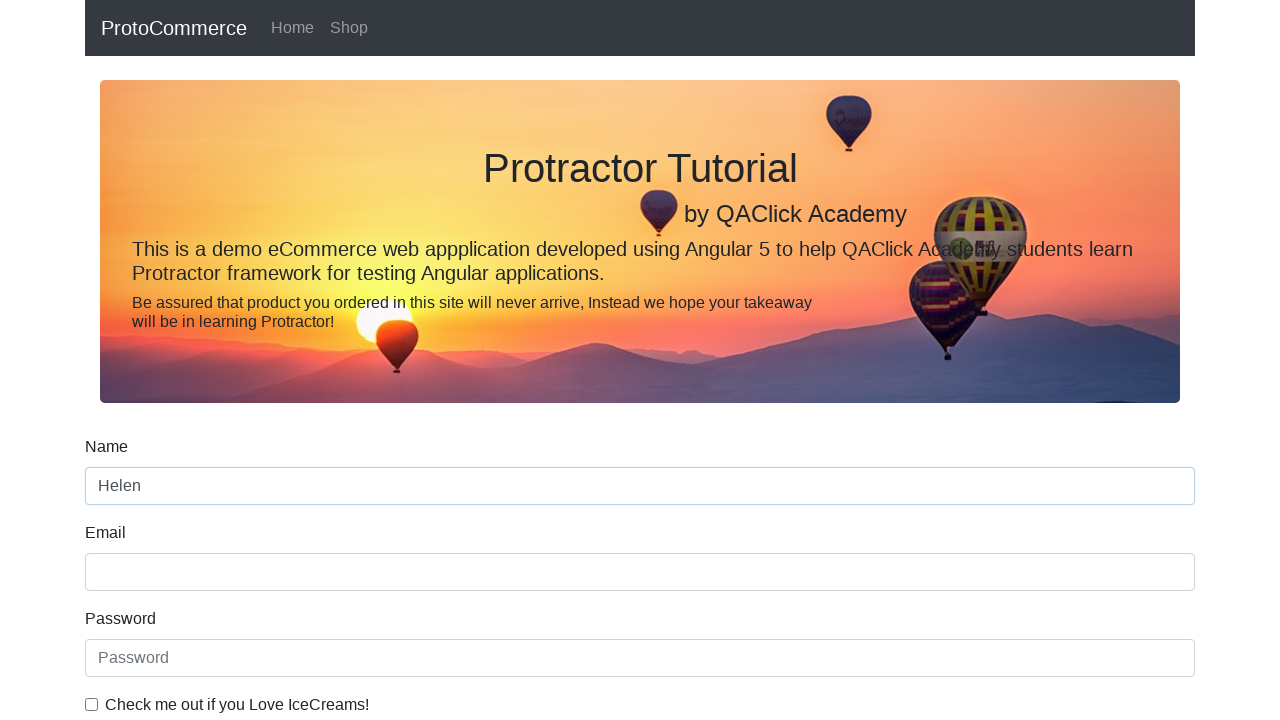

Filled email field with 'test@abc.com' on input[name='email']
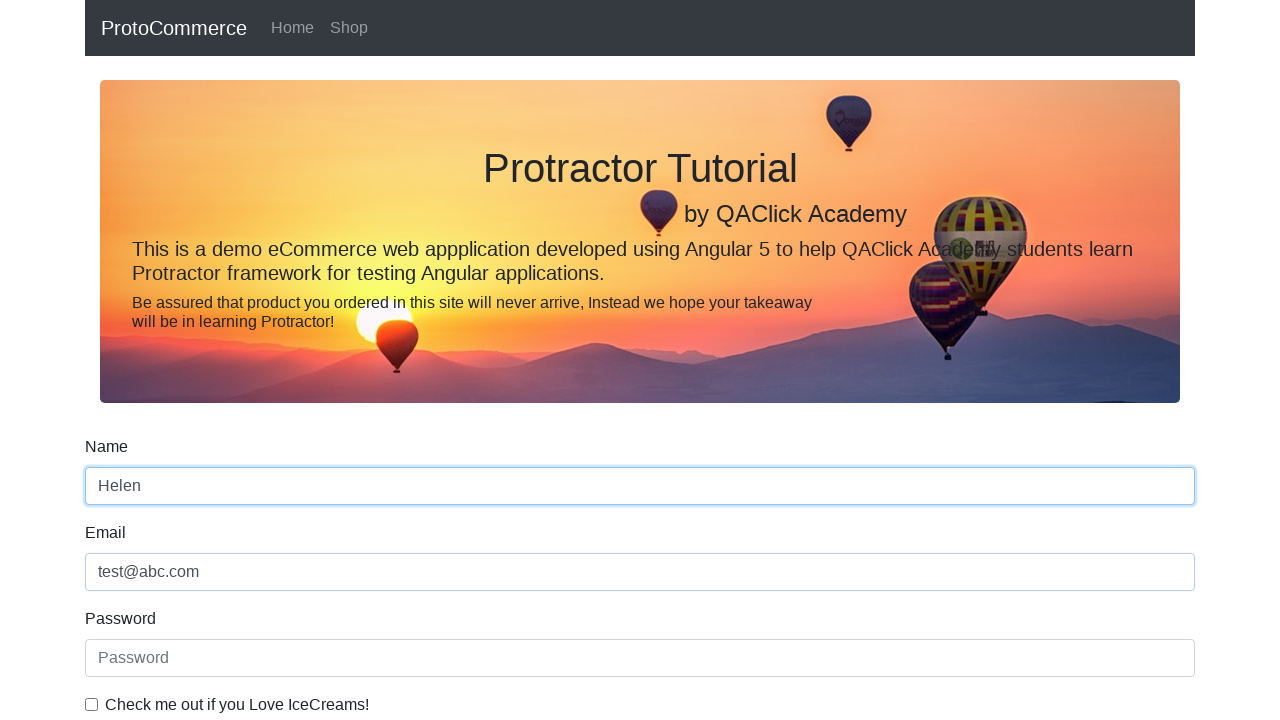

Filled password field with '123' on #exampleInputPassword1
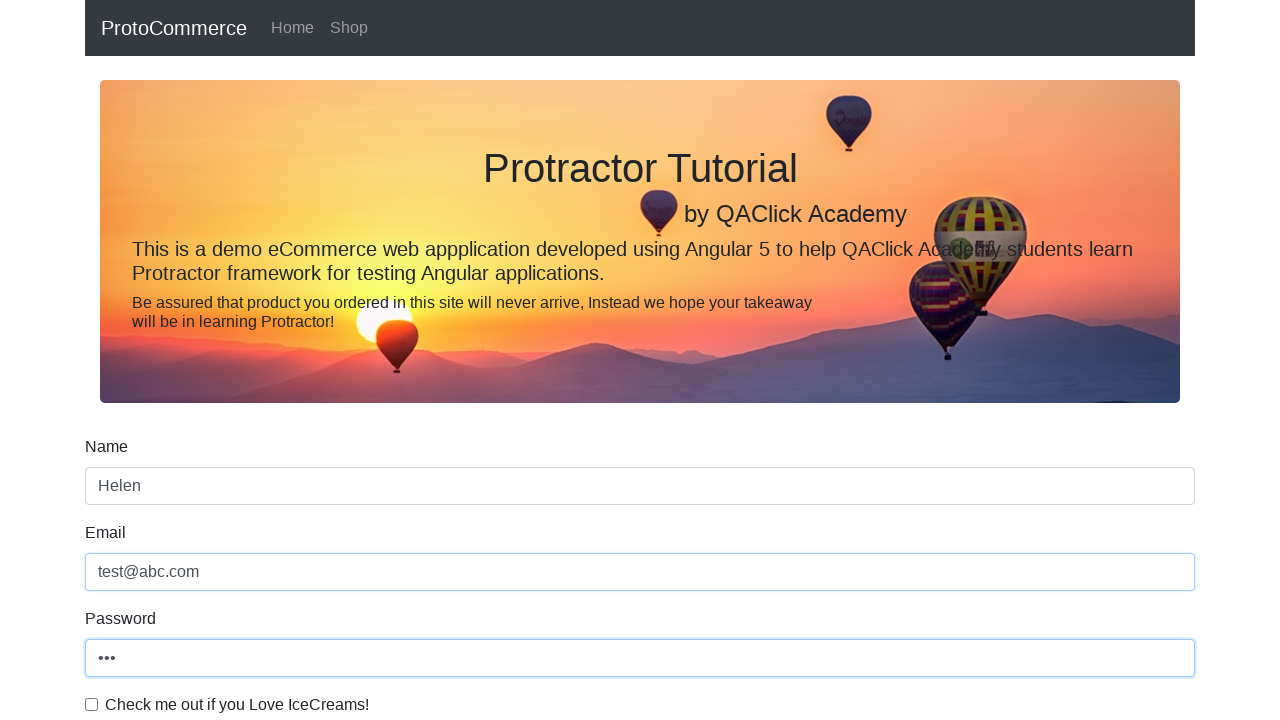

Clicked checkbox to agree to terms at (92, 704) on #exampleCheck1
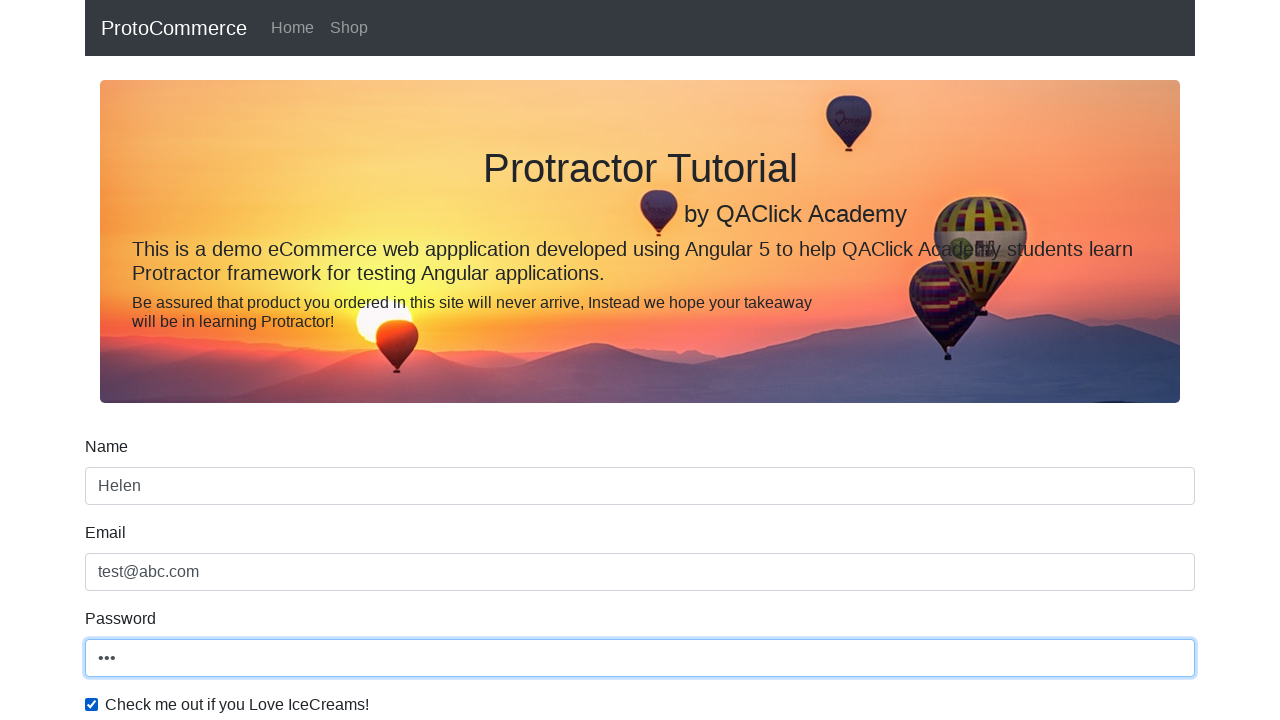

Selected 'Female' from gender dropdown on #exampleFormControlSelect1
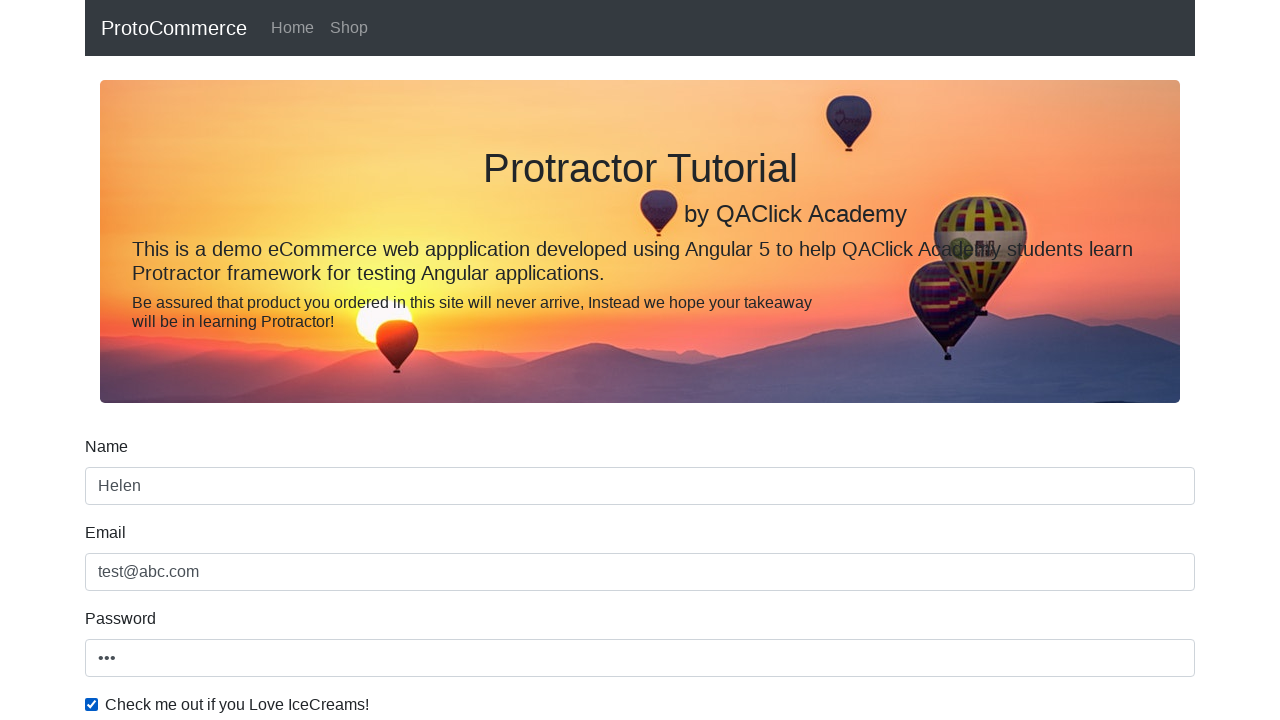

Selected 'Student' radio button at (238, 360) on #inlineRadio1
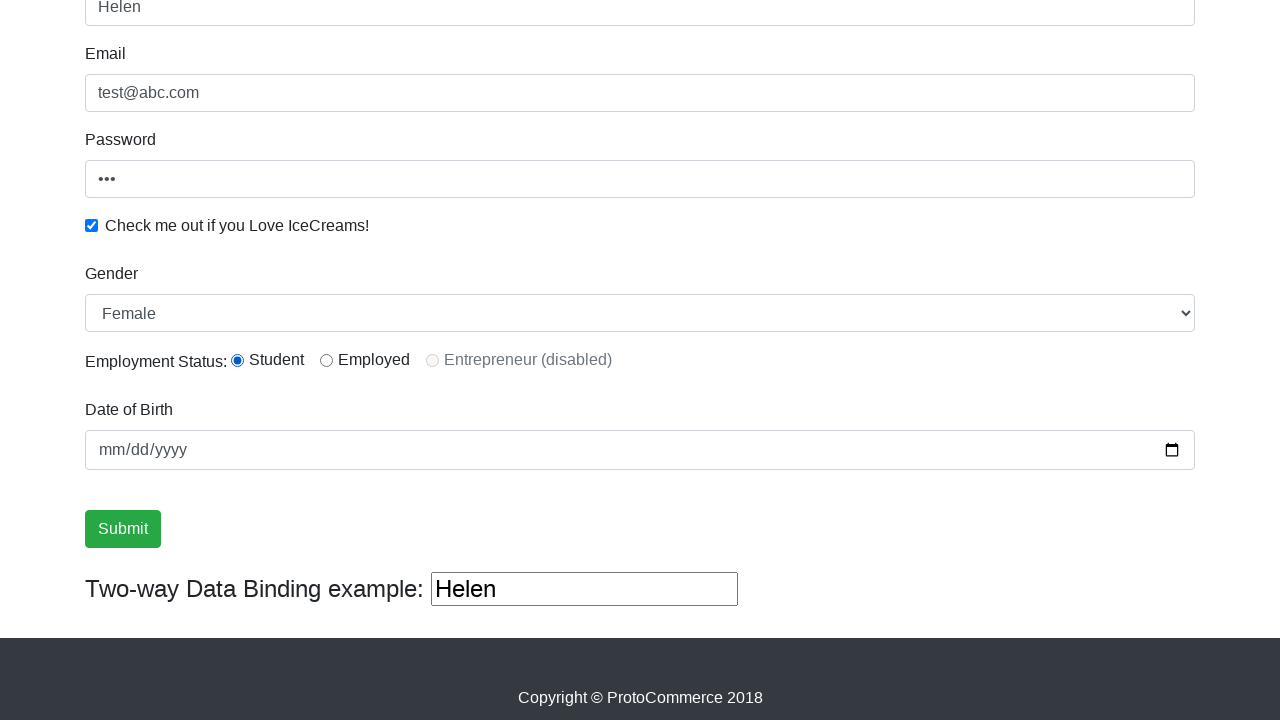

Filled birthday field with '1997-05-08' on input[name='bday']
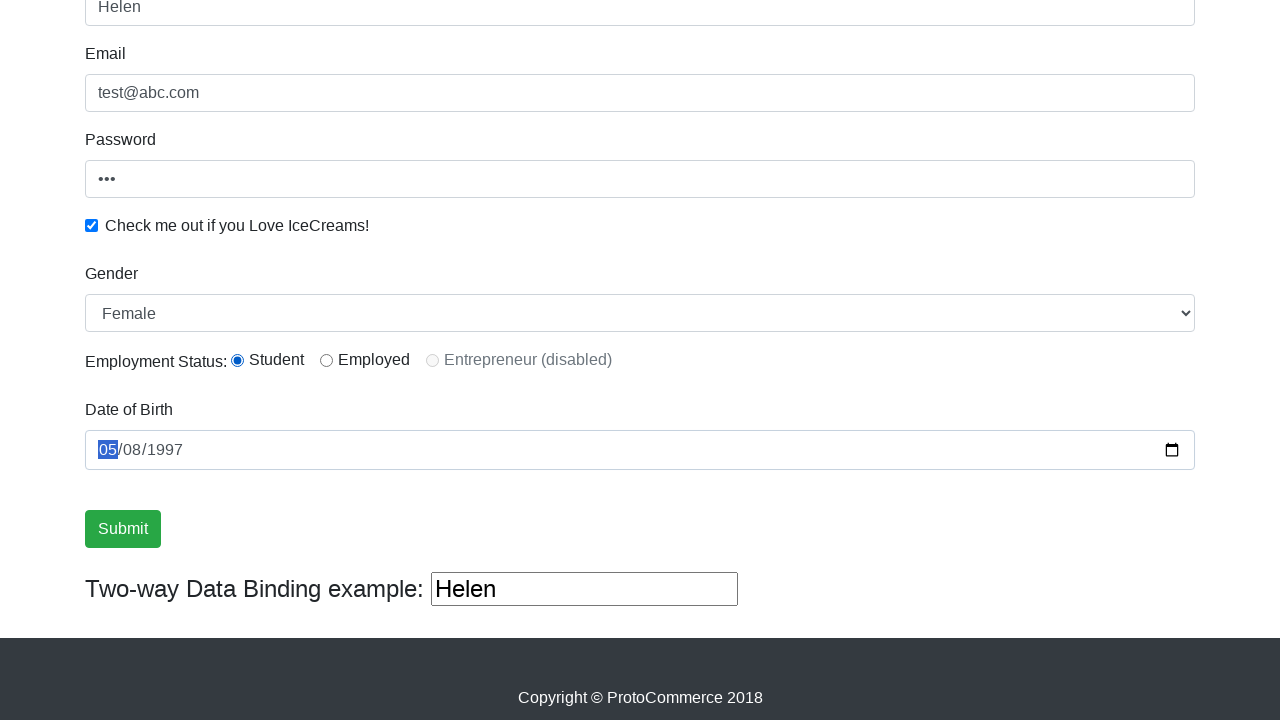

Clicked submit button to submit the form at (123, 529) on .btn-success
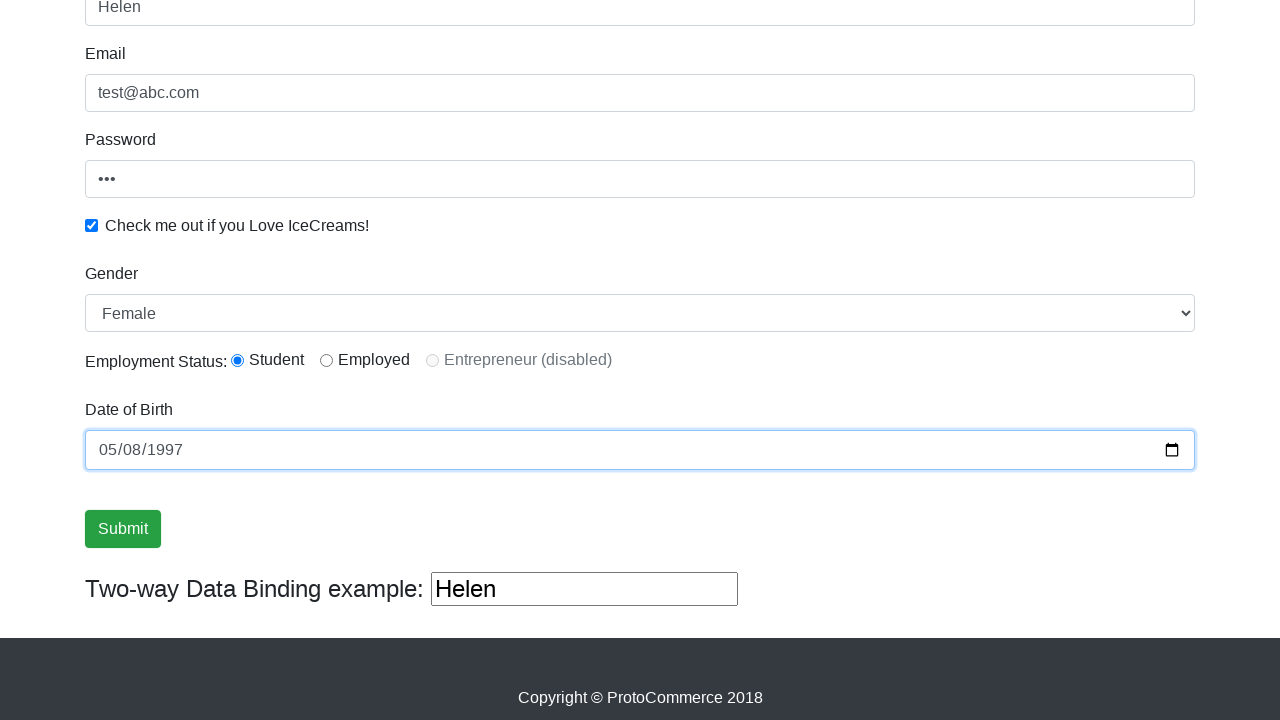

Success message appeared confirming form submission
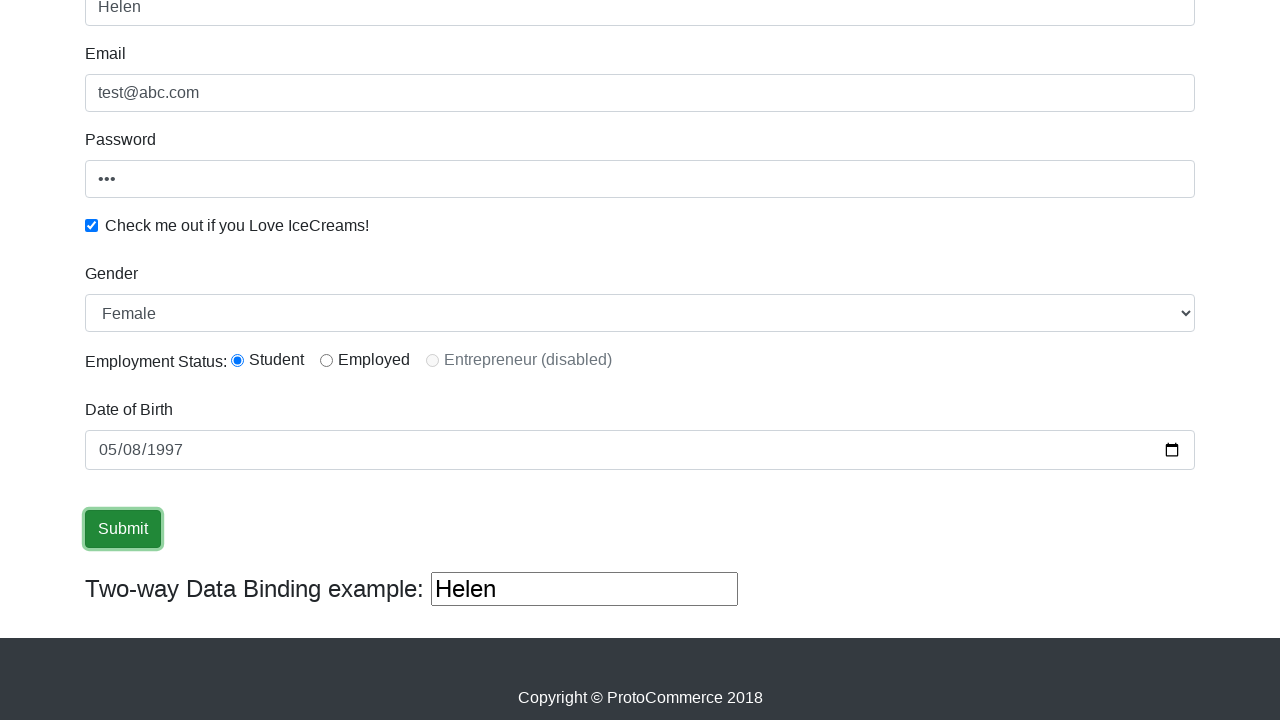

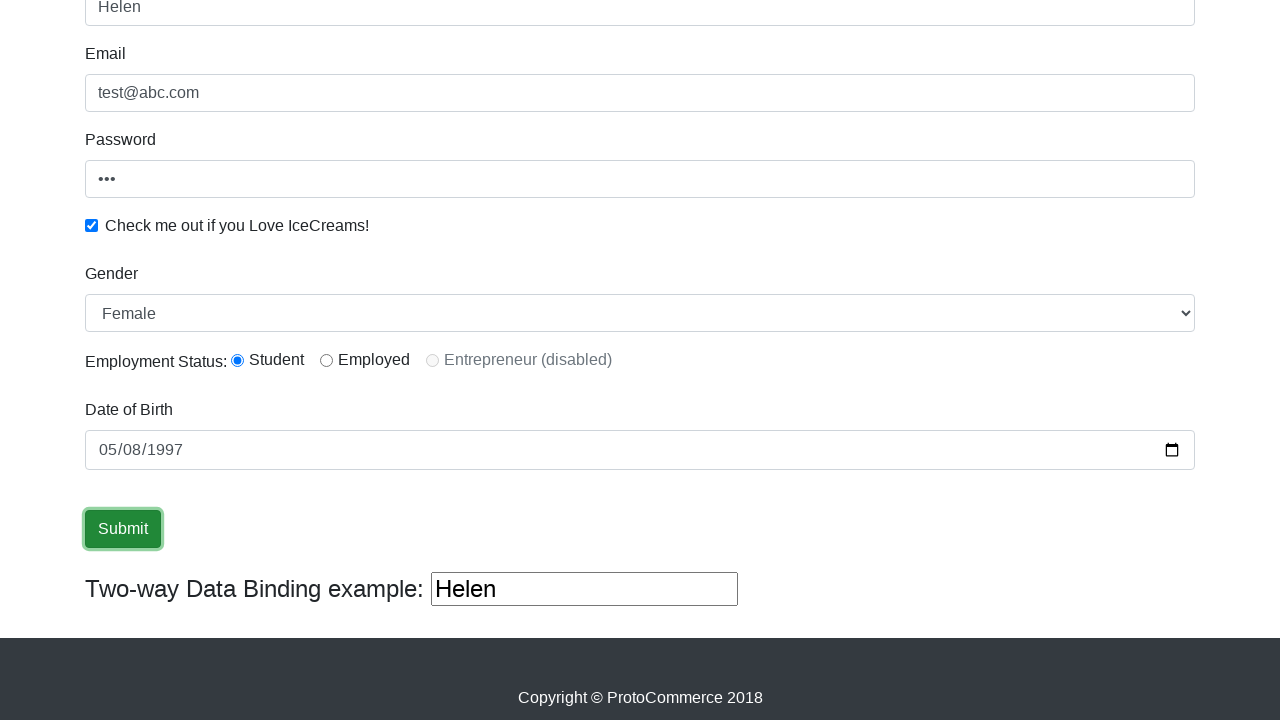